Tests navigation to the Alerts section by scrolling and clicking the Alerts card

Starting URL: https://demoqa.com

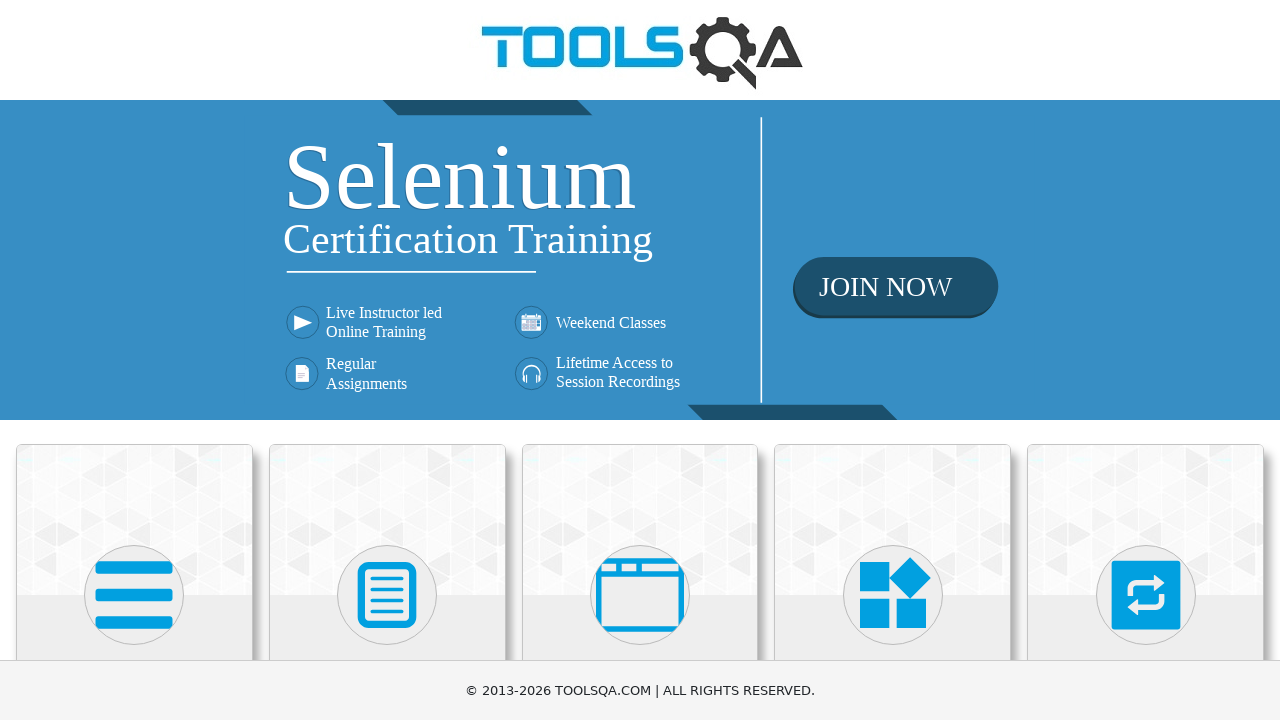

Scrolled to make Alerts card visible
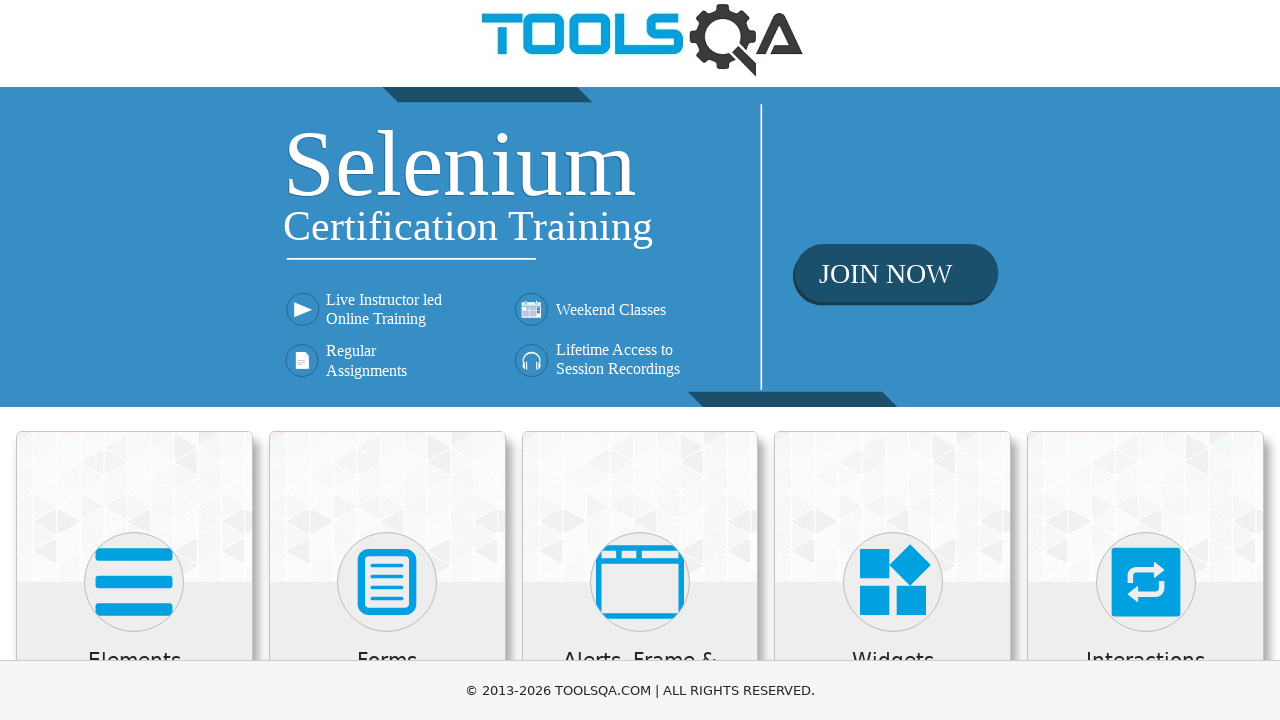

Clicked Alerts card at (640, 360) on .card-body:has-text('Alerts') >> nth=0
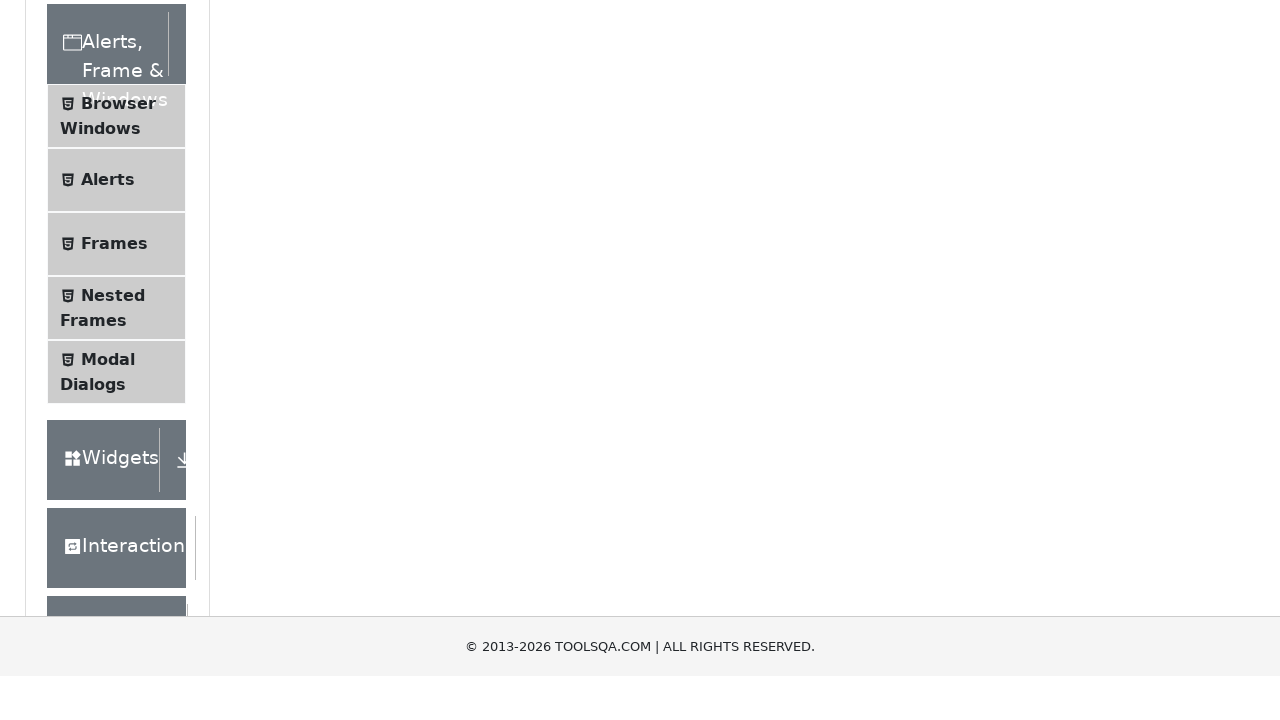

Waited for navigation to alertsWindows page
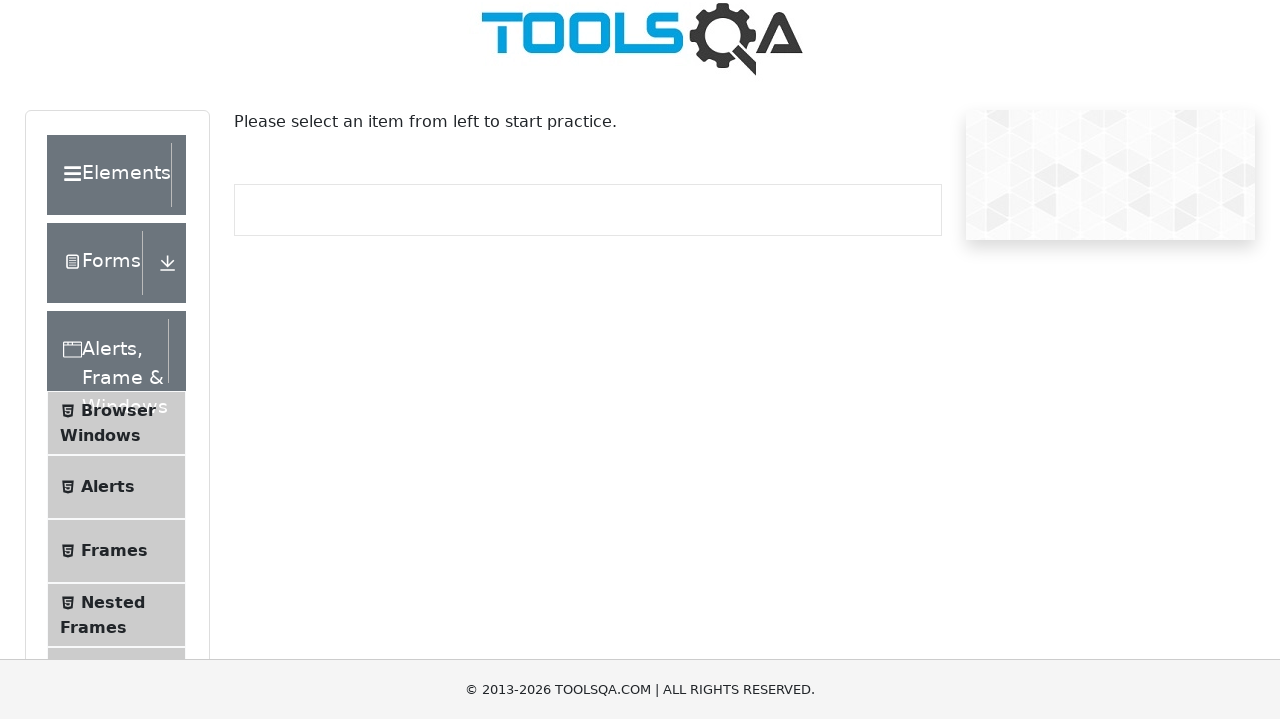

Verified URL contains 'alertsWindows'
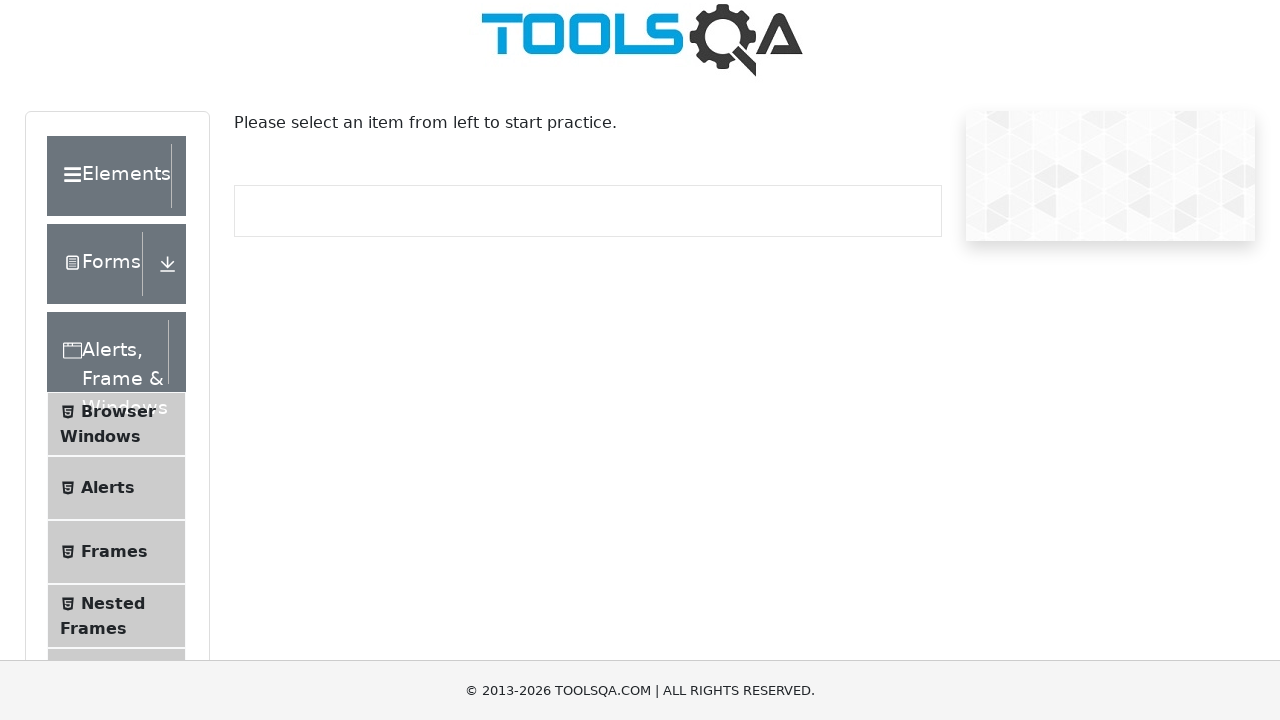

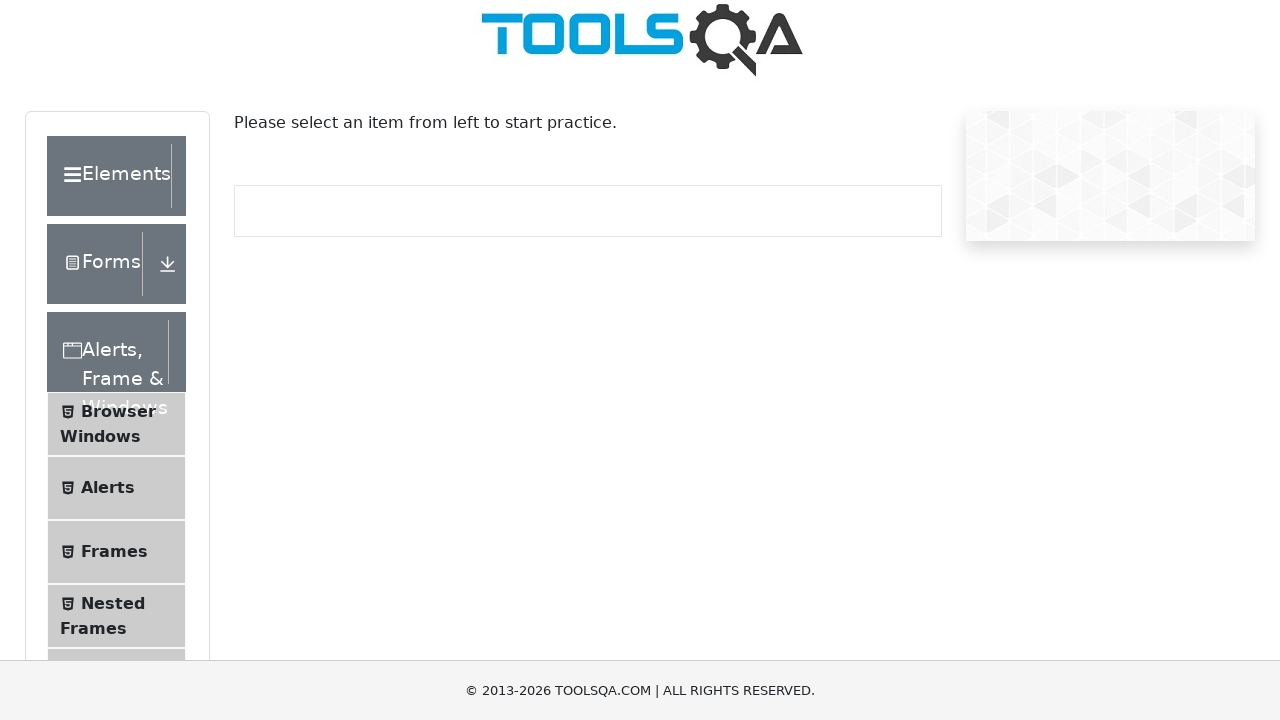